Tests a slow calculator web application by setting a delay, performing addition (7+8), and verifying the result equals 15

Starting URL: https://bonigarcia.dev/selenium-webdriver-java/slow-calculator.html

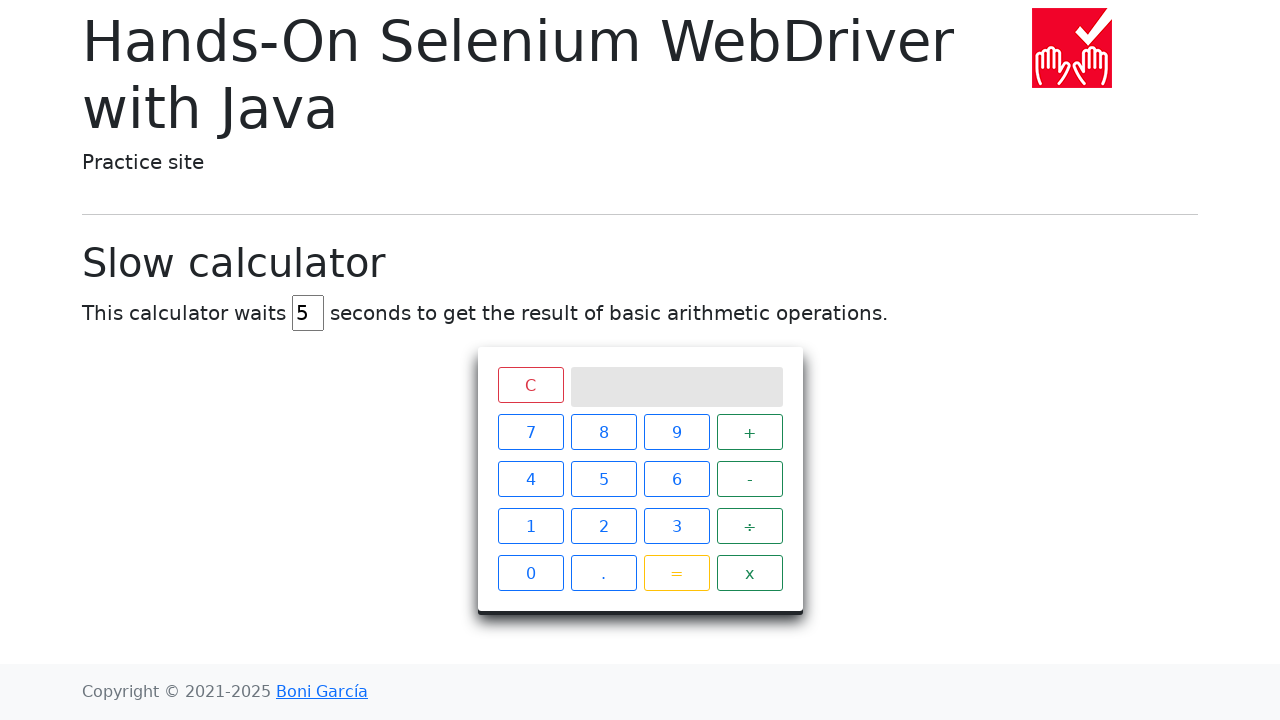

Navigated to slow calculator application
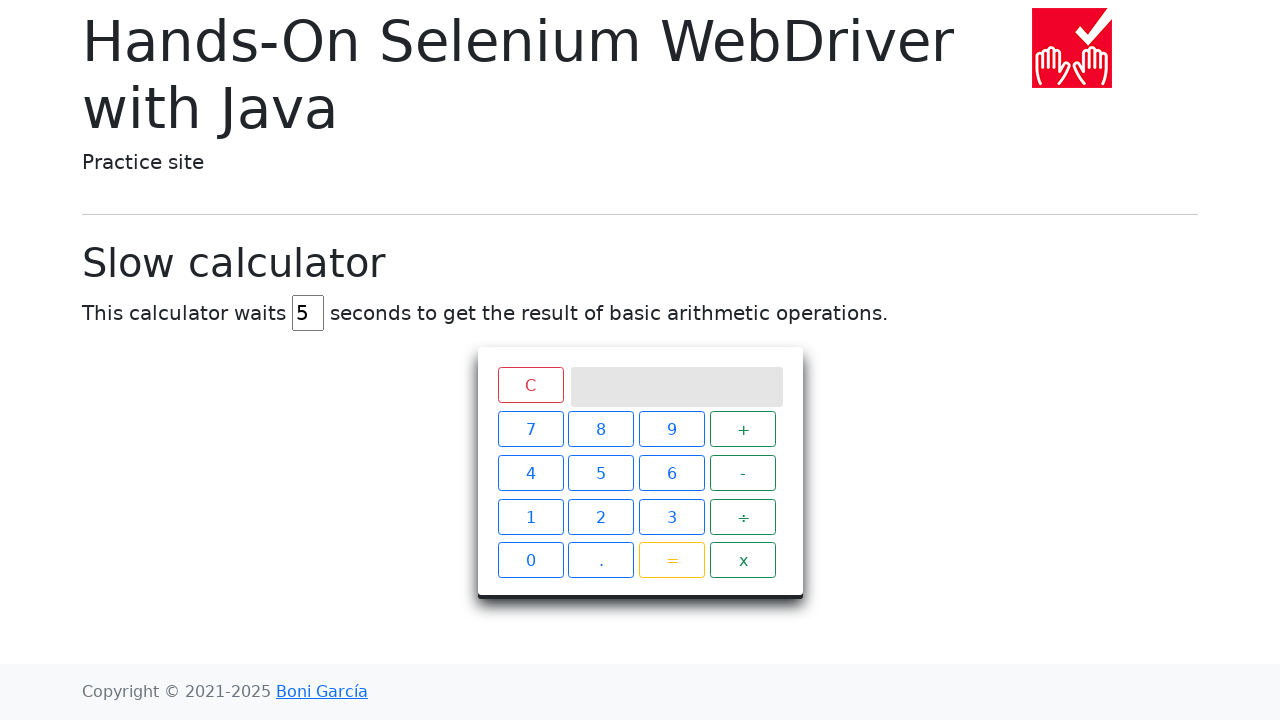

Cleared delay input field on input#delay
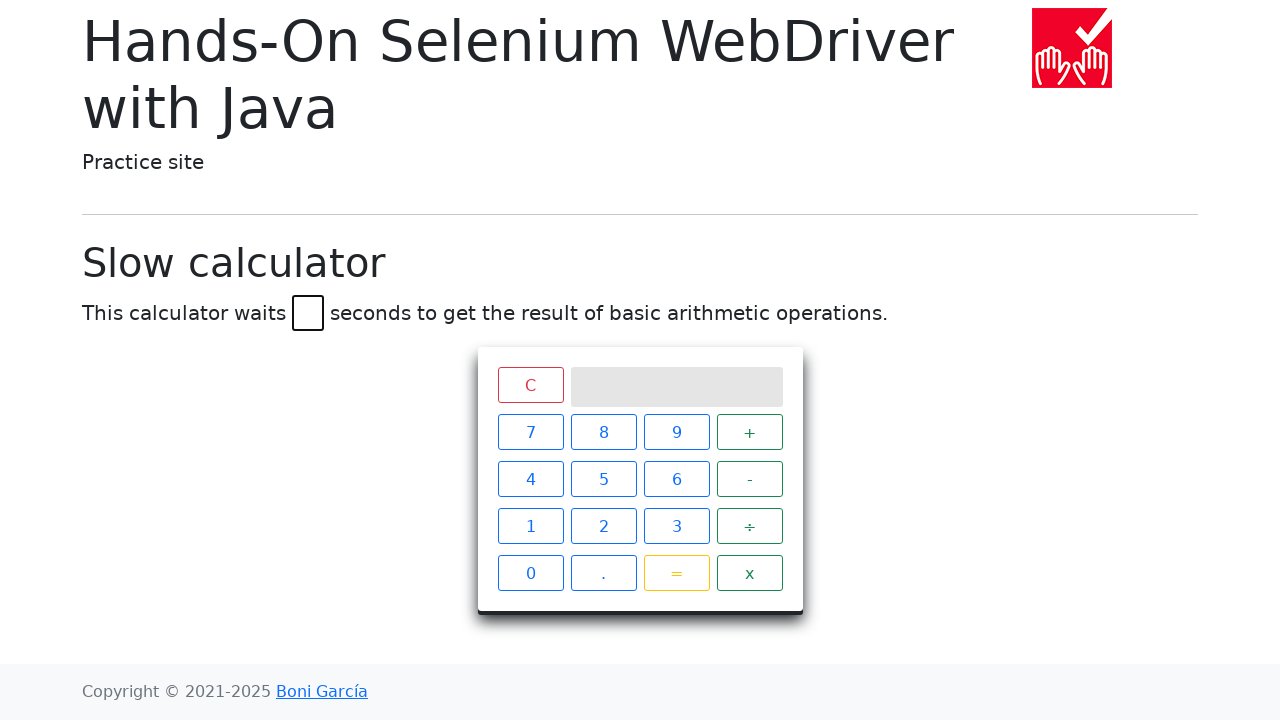

Set delay to 45 seconds on input#delay
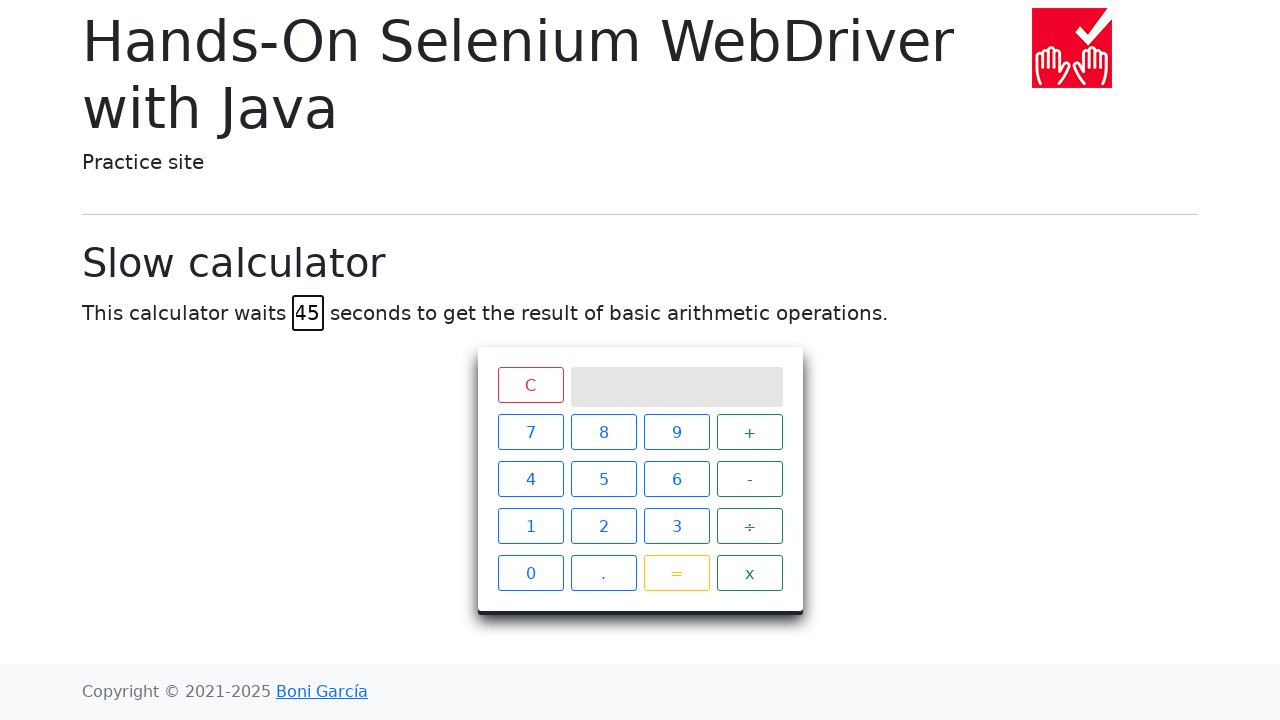

Clicked number 7 at (530, 432) on xpath=//*[text()="7"]
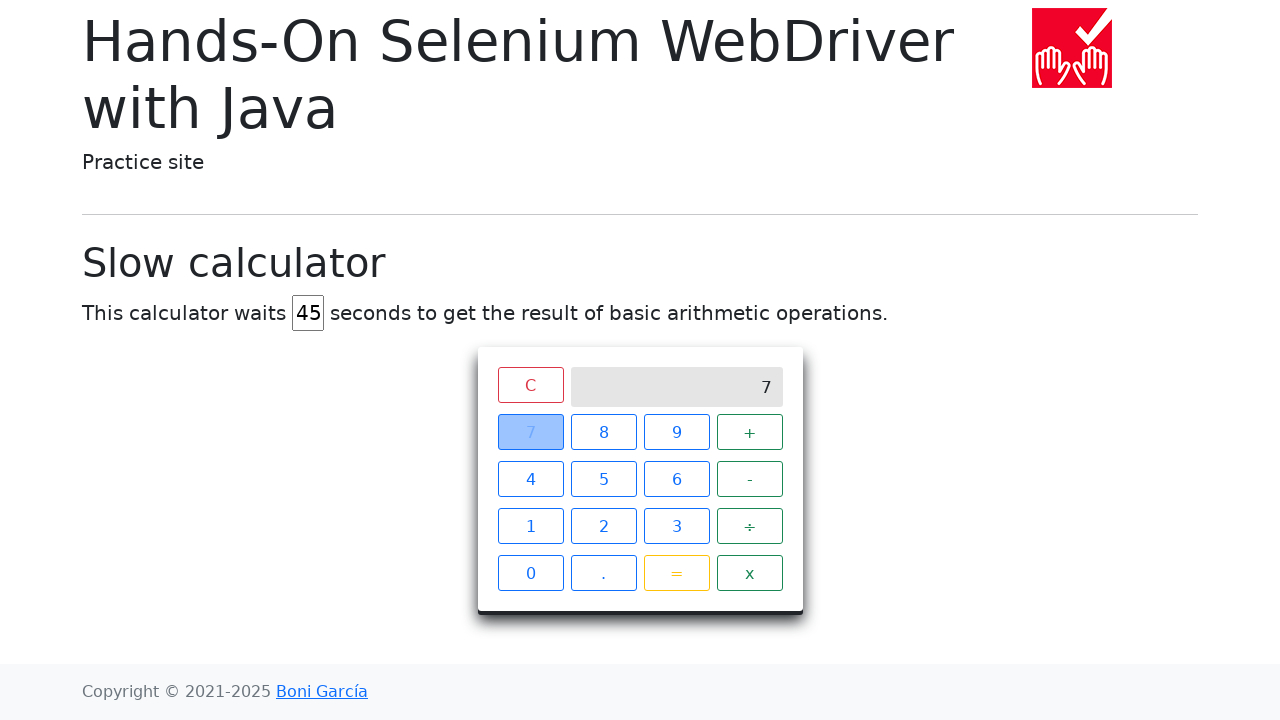

Clicked addition operator at (750, 432) on xpath=//*[text()="+"]
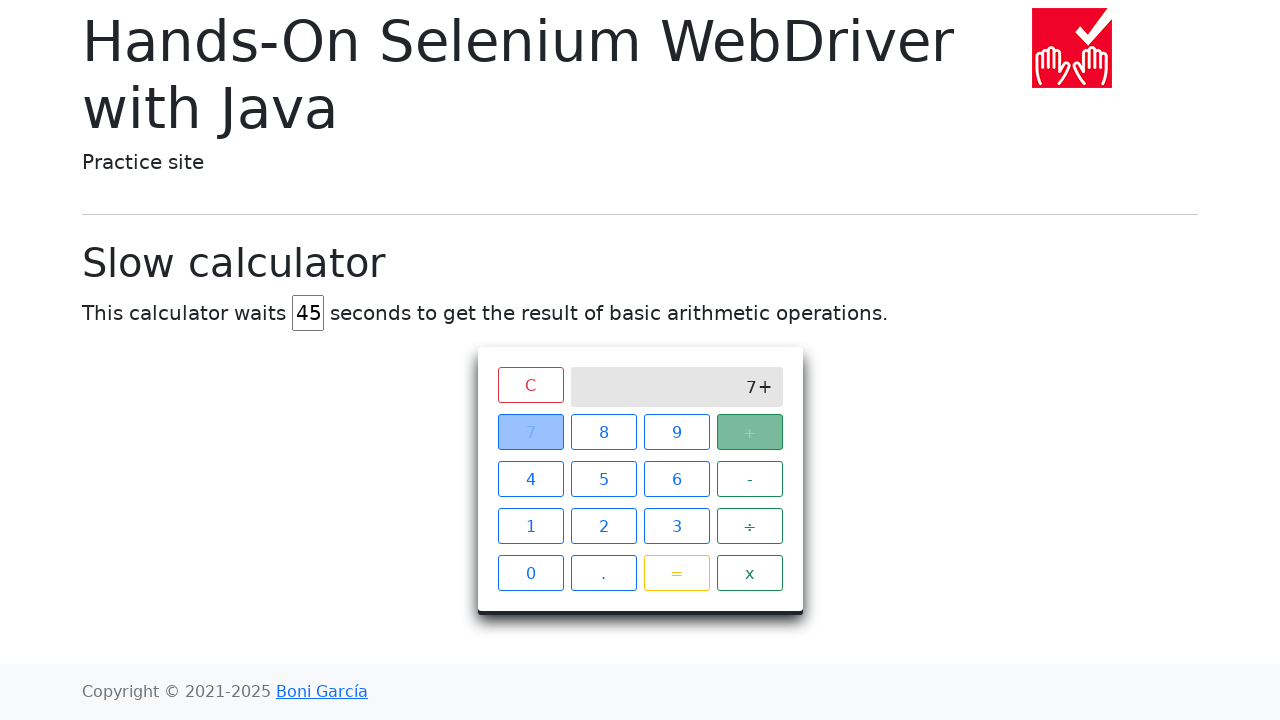

Clicked number 8 at (604, 432) on xpath=//*[text()="8"]
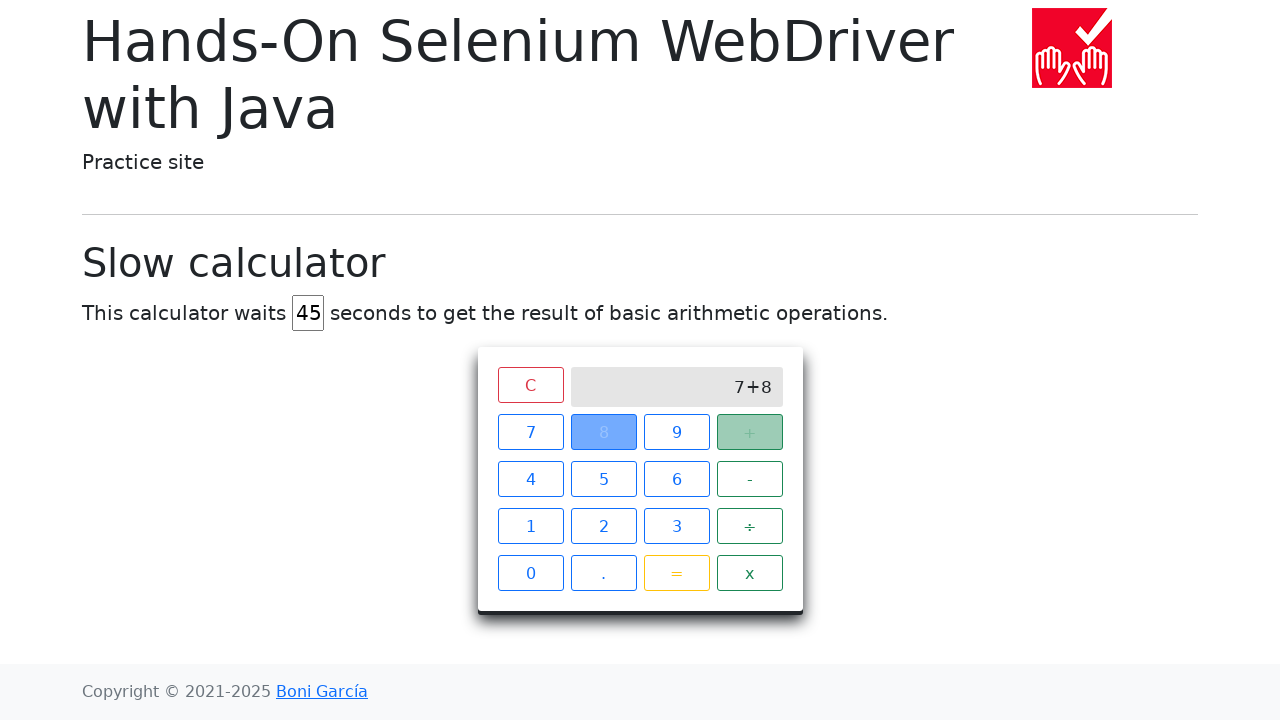

Clicked equals button to perform calculation at (676, 573) on xpath=//*[text()="="]
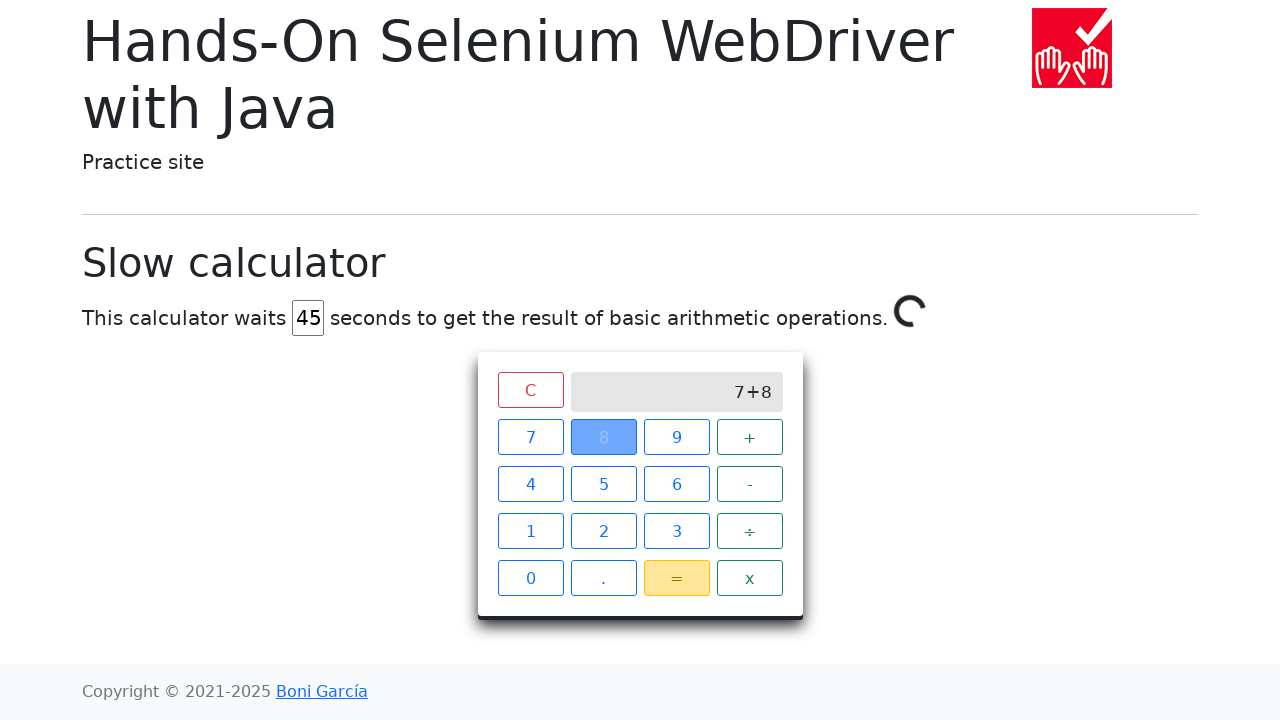

Waited 45 seconds for calculation result
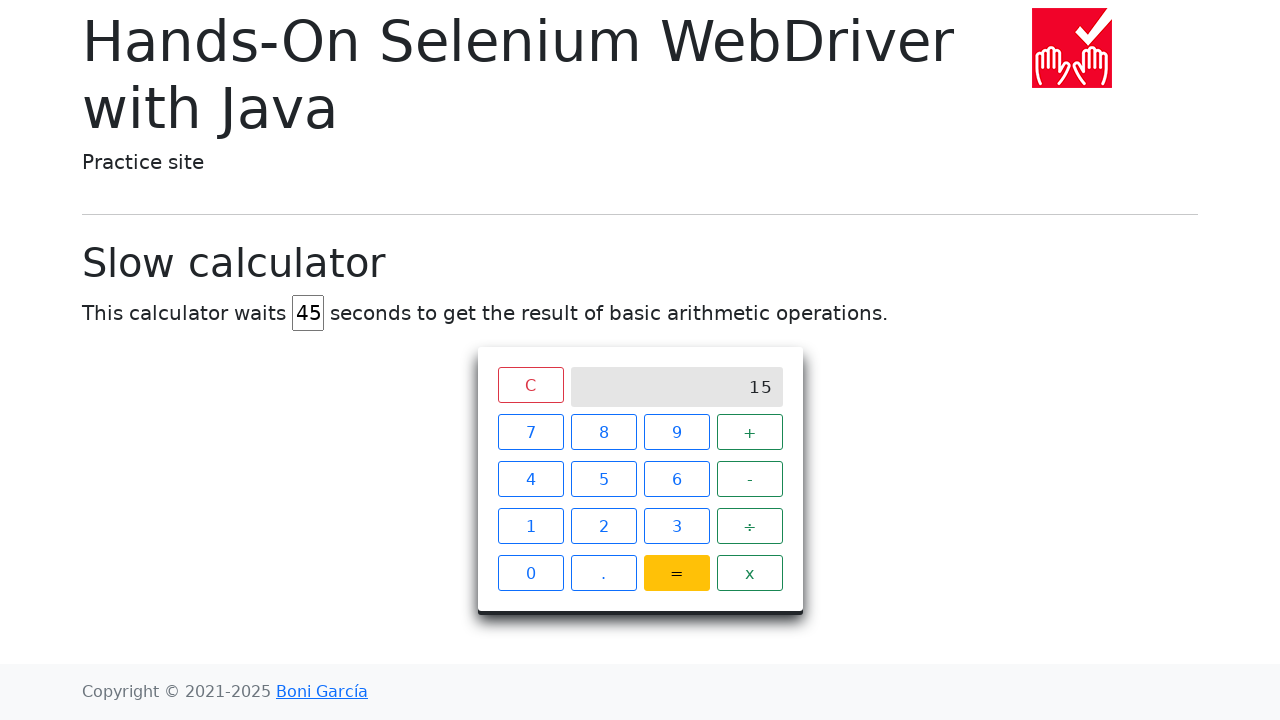

Verified calculation result equals 15
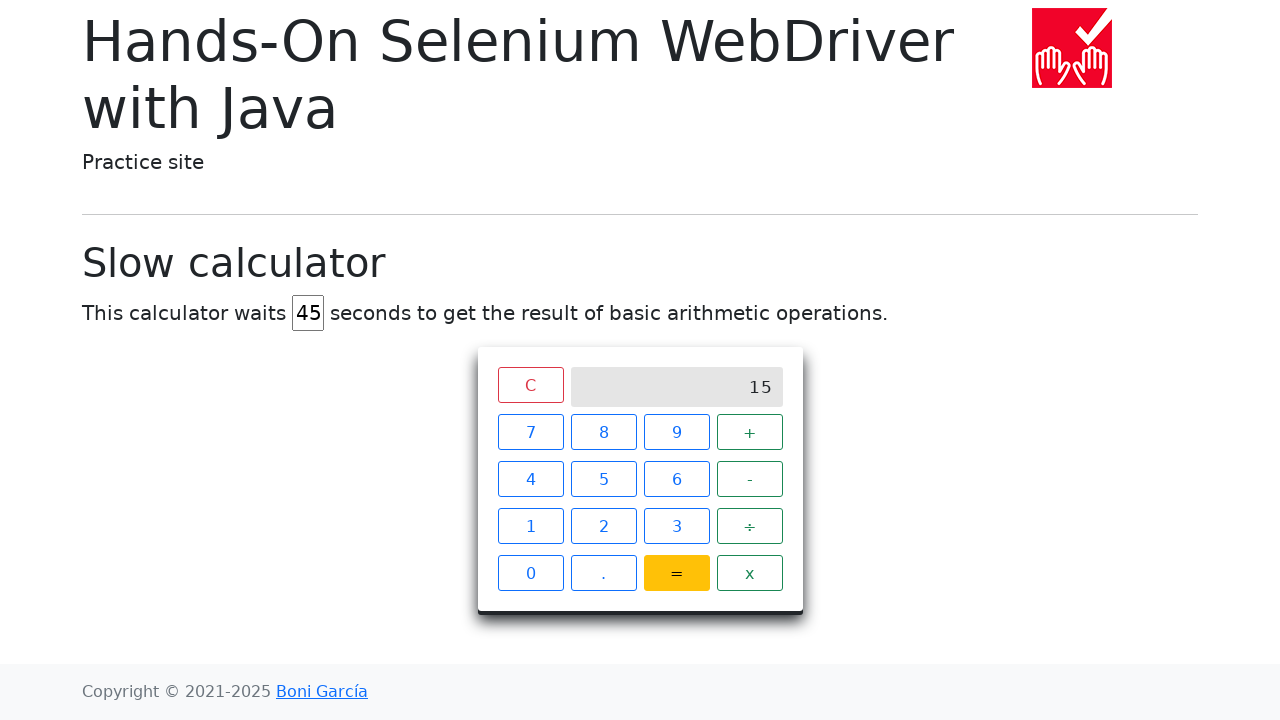

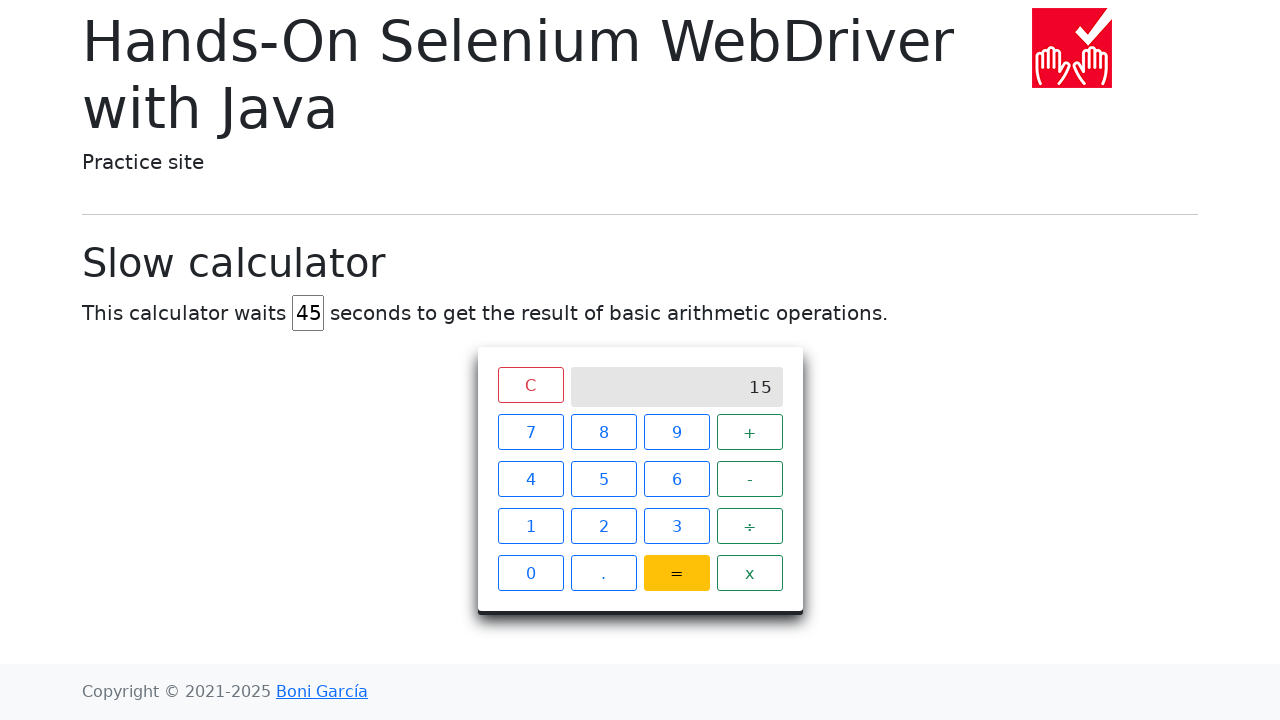